Tests filling out the DemoQA practice form by entering a first name and selecting a gender option, with validation checks along the way.

Starting URL: https://demoqa.com/automation-practice-form

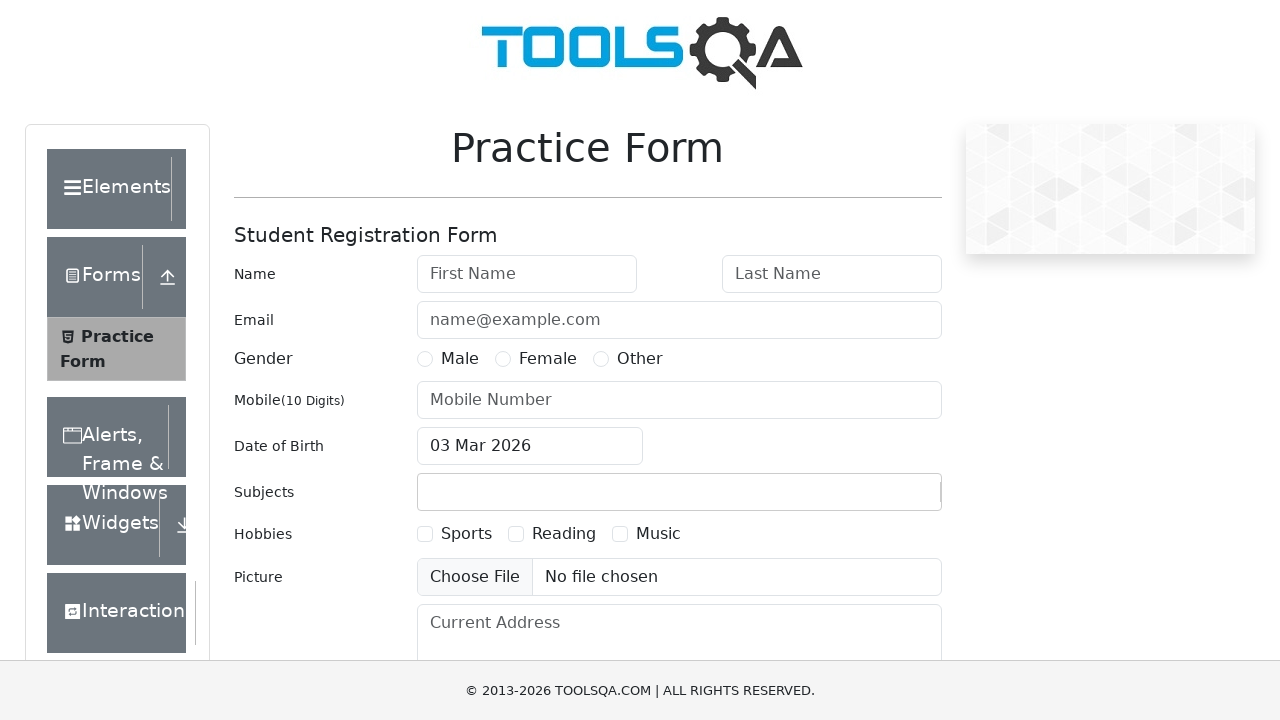

Submit button is present and loaded
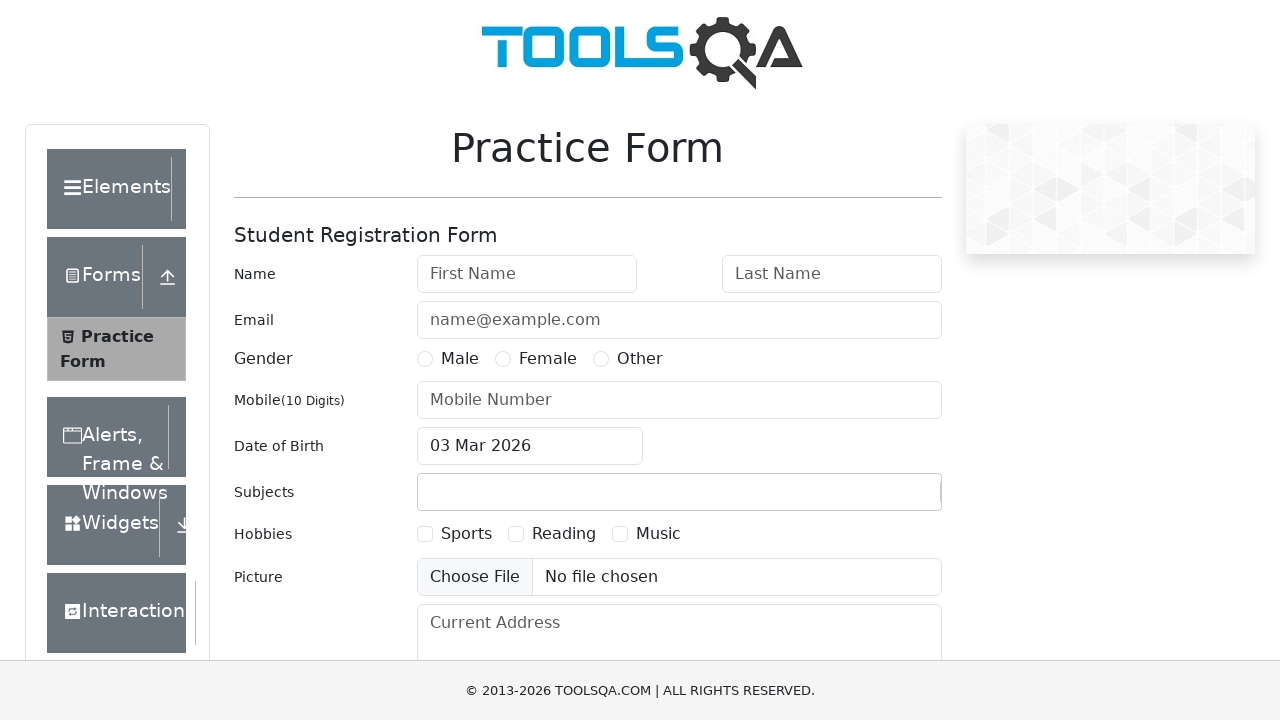

Entered 'John' in first name field on #firstName
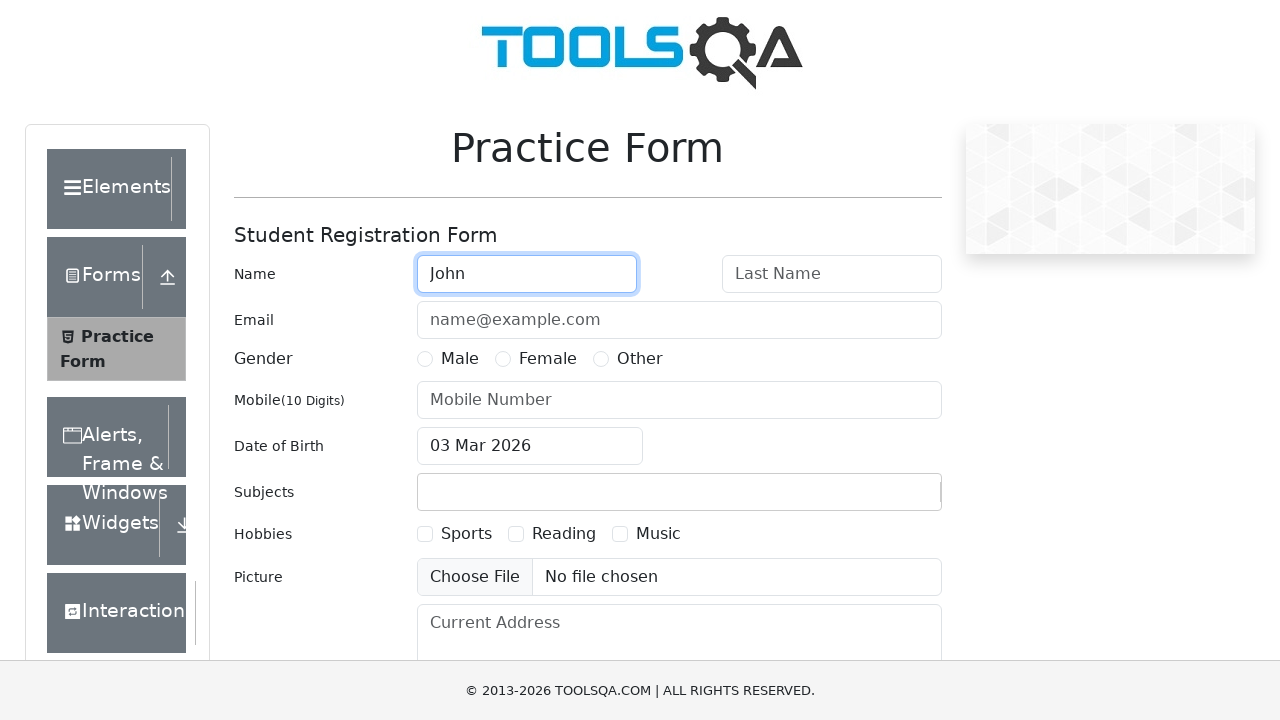

Verified first name field contains 'John'
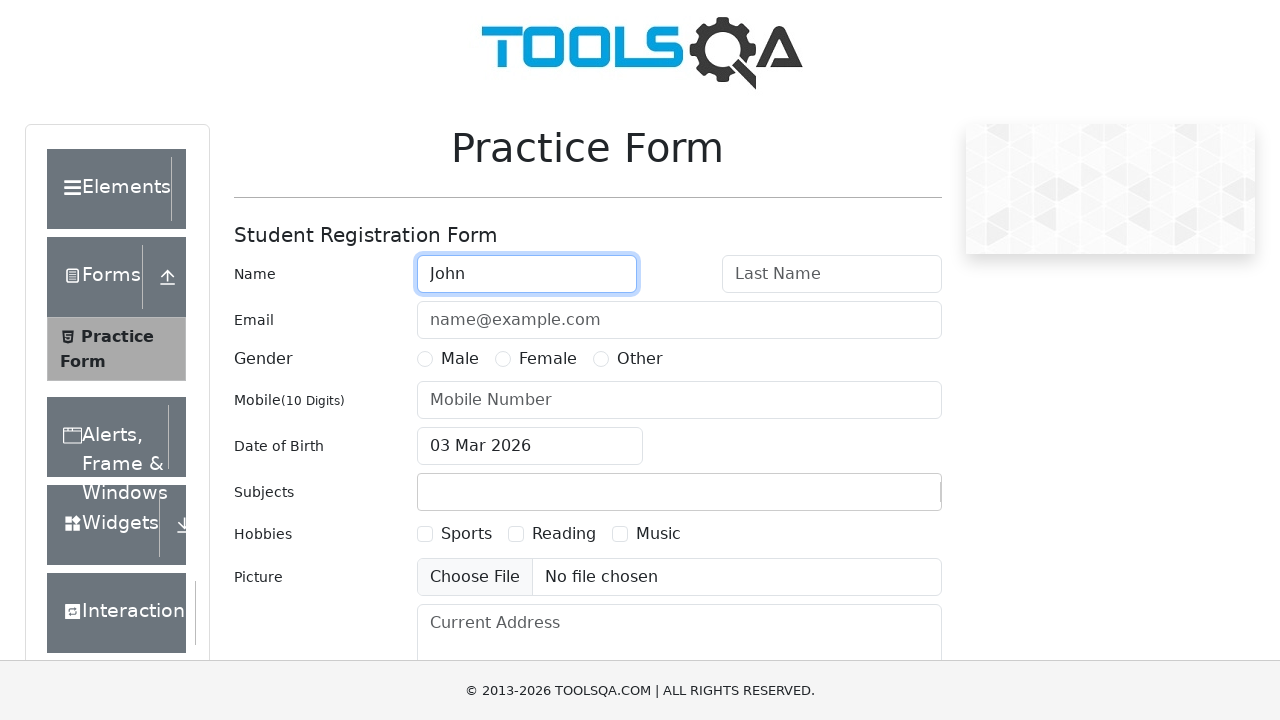

Clicked male gender radio button at (460, 359) on label[for='gender-radio-1']
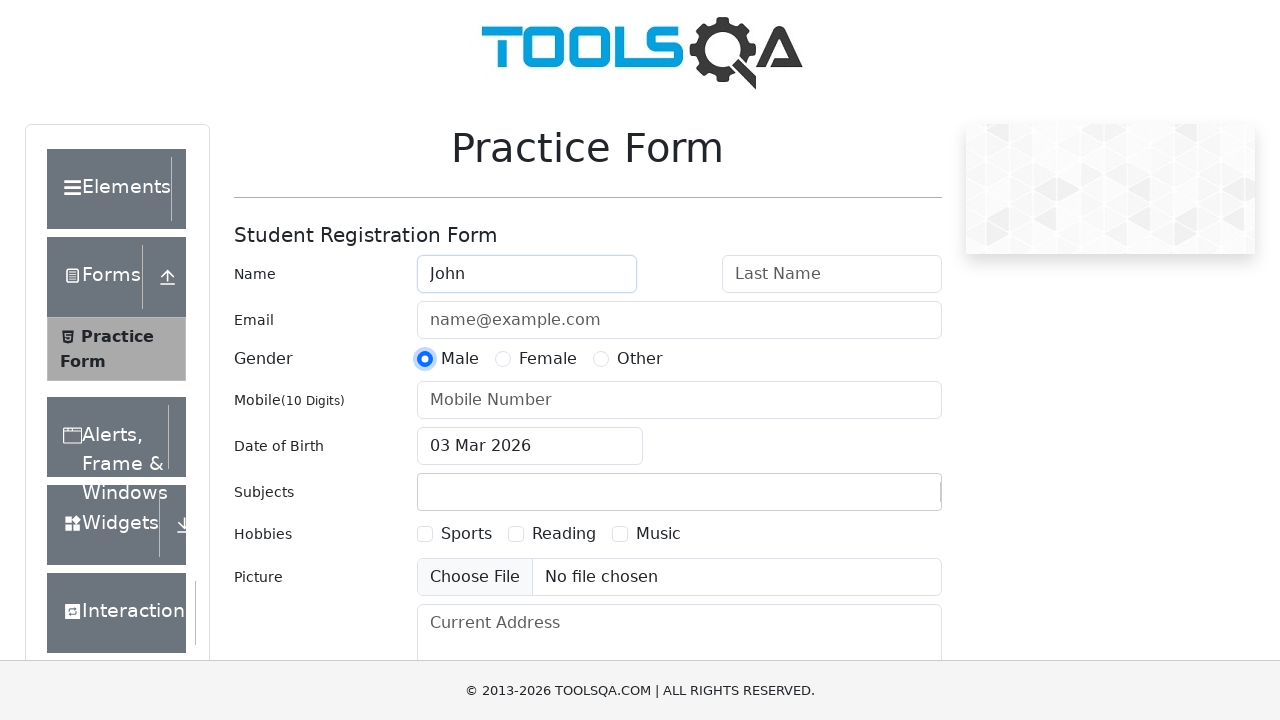

Verified male gender option is selected
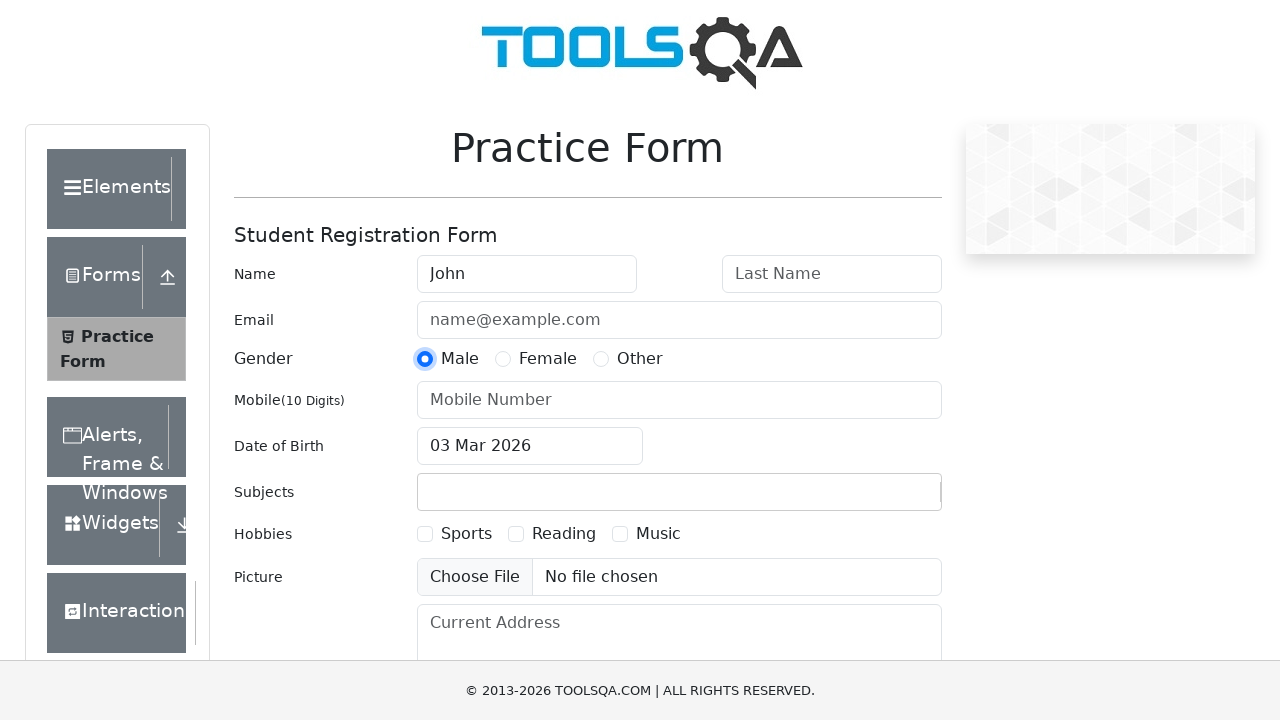

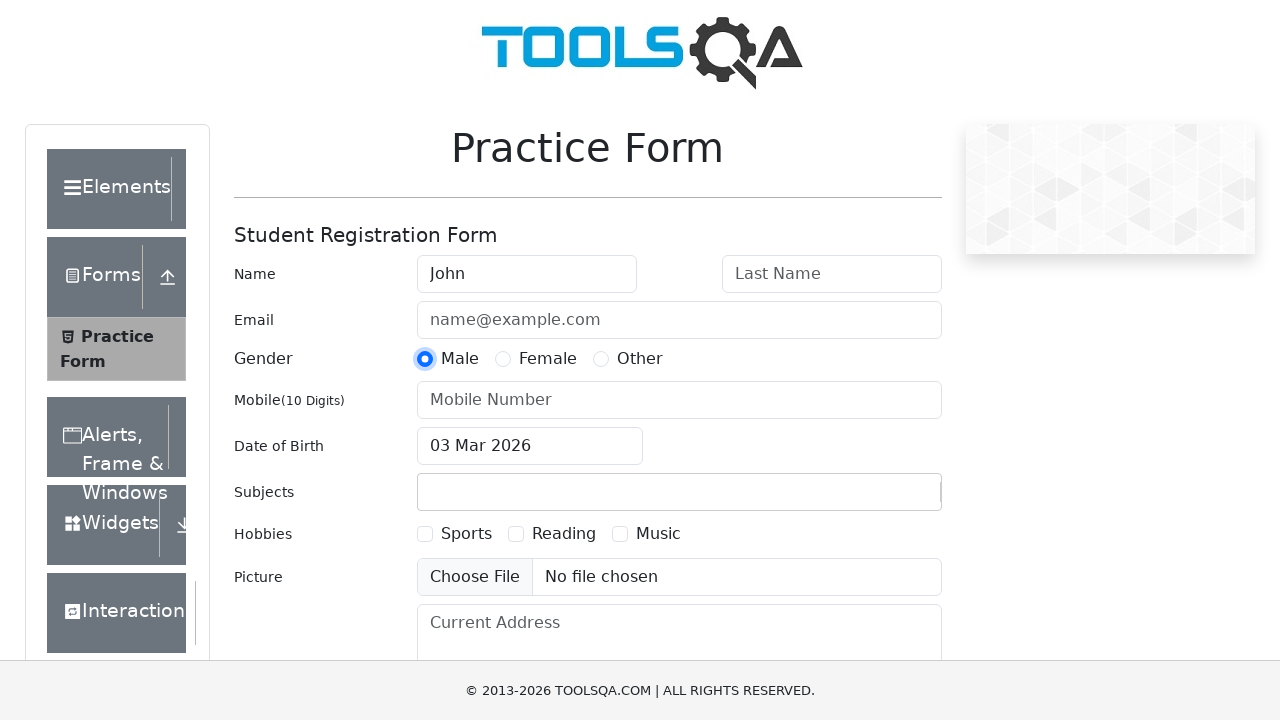